Tests JavaScript prompt dialog by entering text and accepting it

Starting URL: https://the-internet.herokuapp.com/javascript_alerts

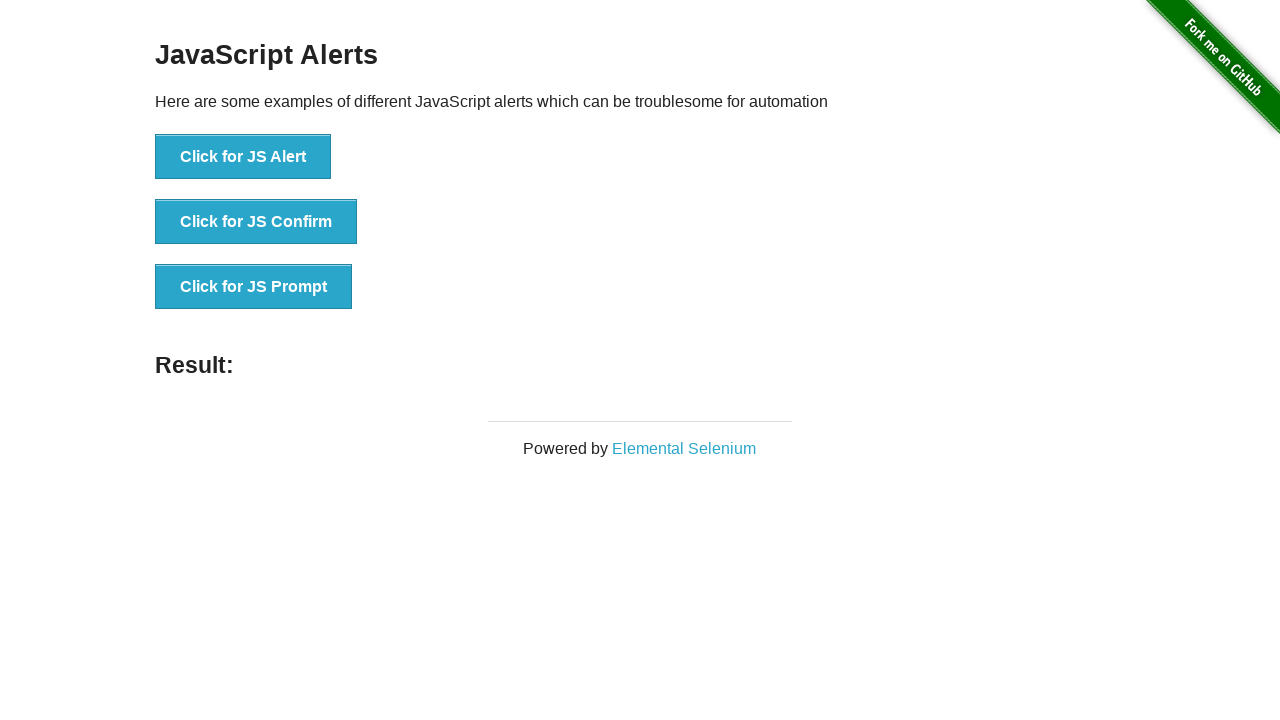

Set up dialog handler to accept prompt with text 'text entered'
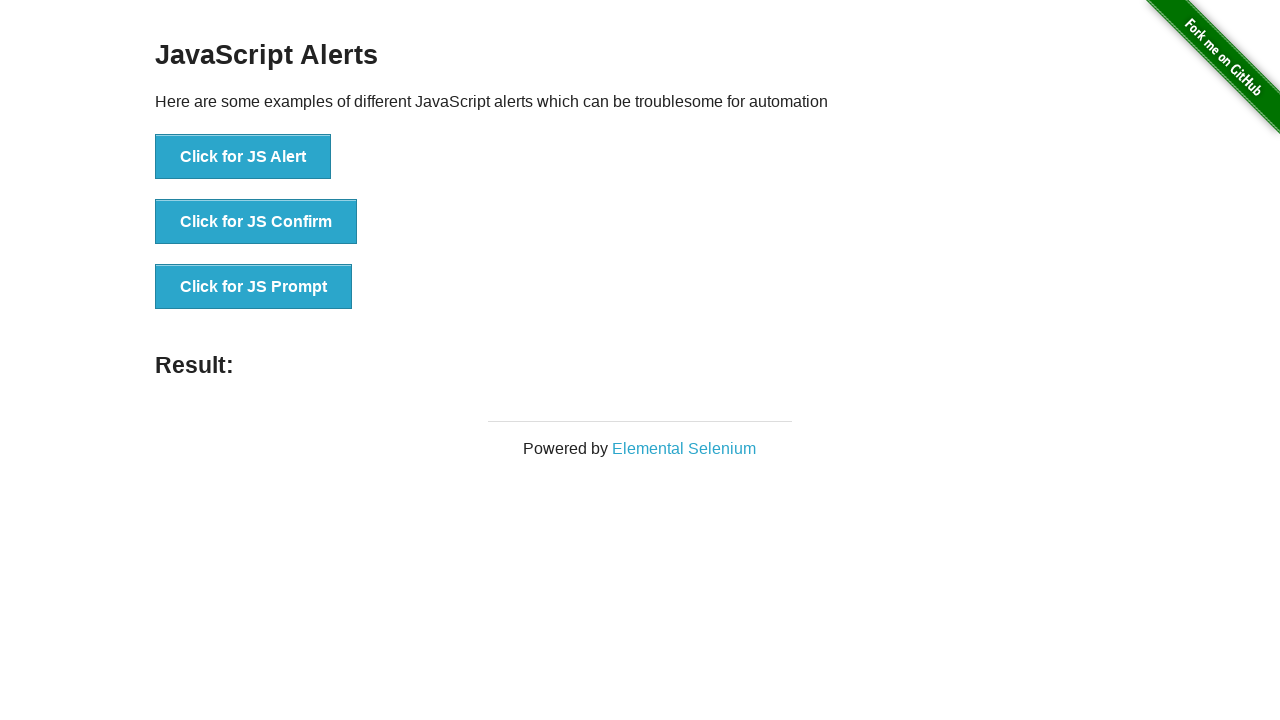

Clicked button to trigger JavaScript prompt dialog at (254, 287) on //button[@onclick="jsPrompt()"]
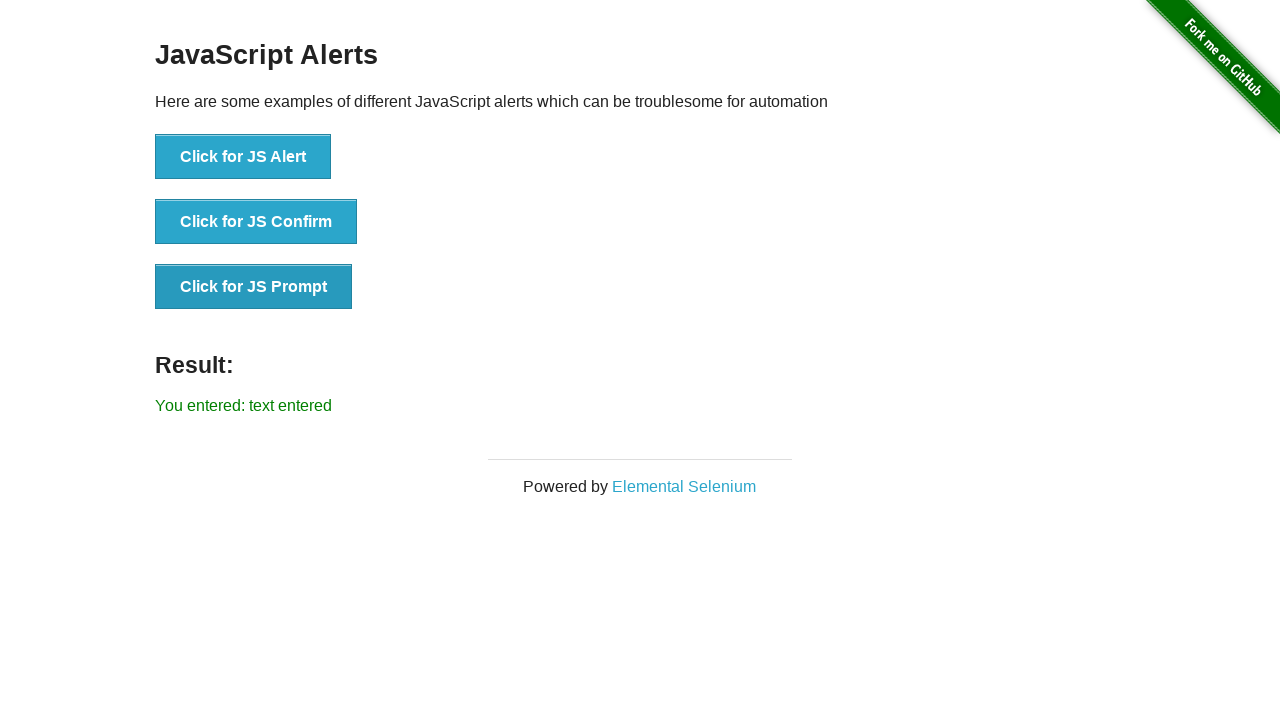

Verified prompt result text displayed correctly
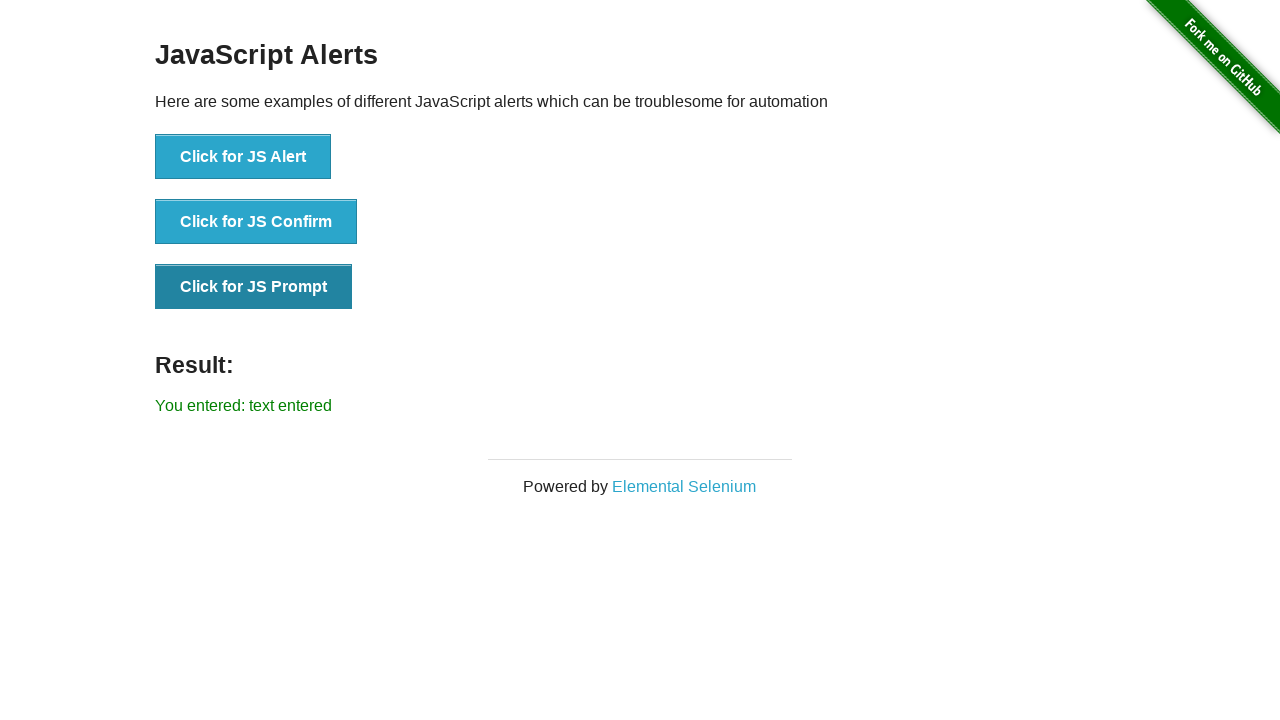

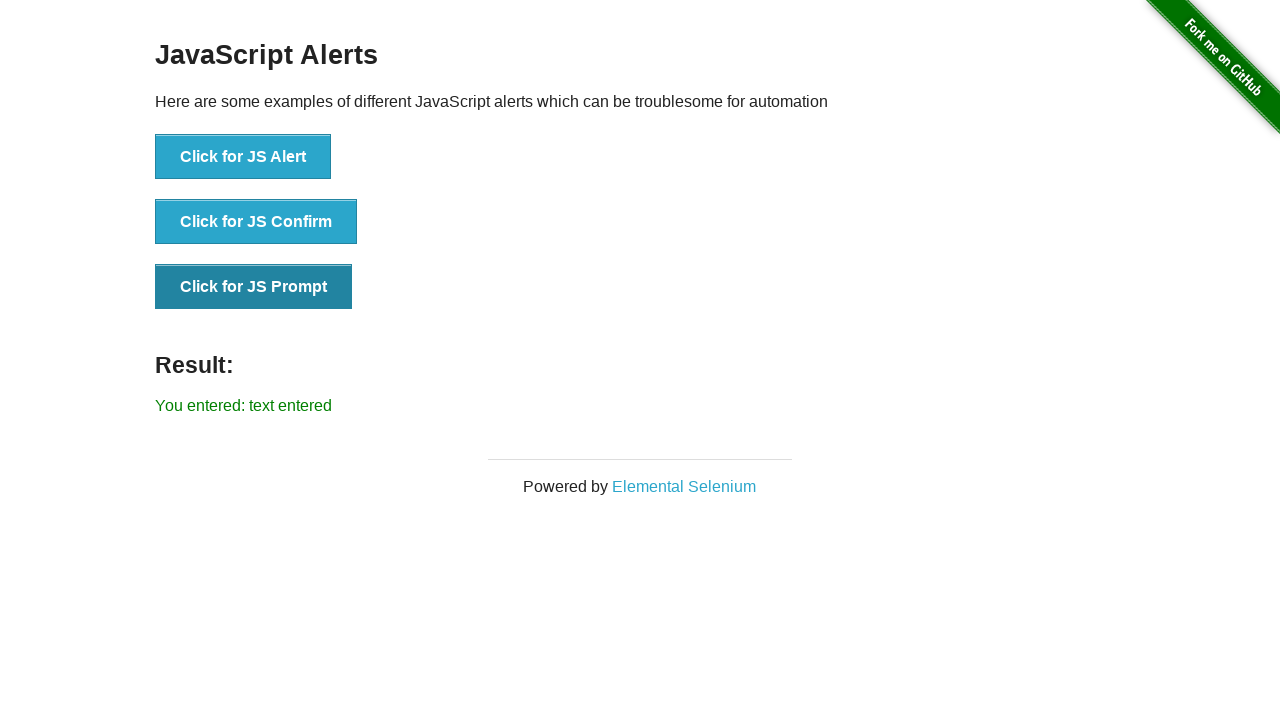